Navigates to a YouTube video page and waits for the video description content to load, verifying the page elements are present.

Starting URL: https://www.youtube.com/watch?v=yHO8HGAZUpY

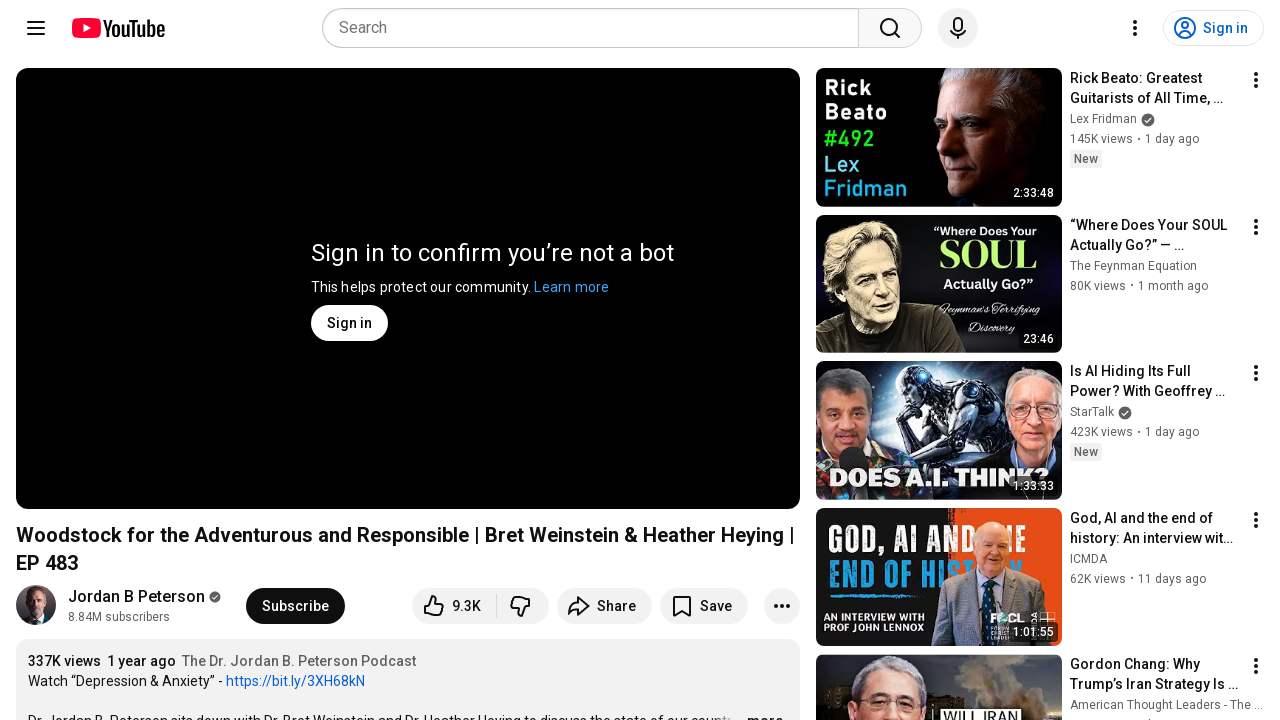

Navigated to YouTube video page
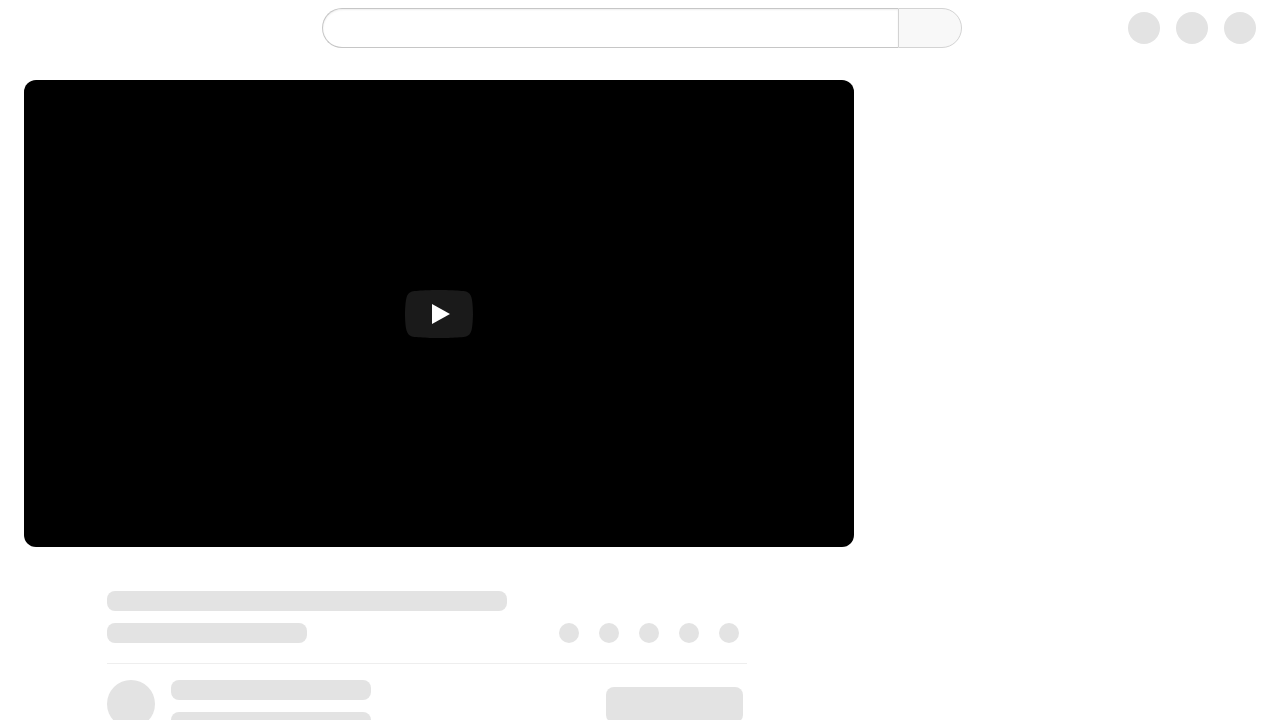

Video description content loaded successfully
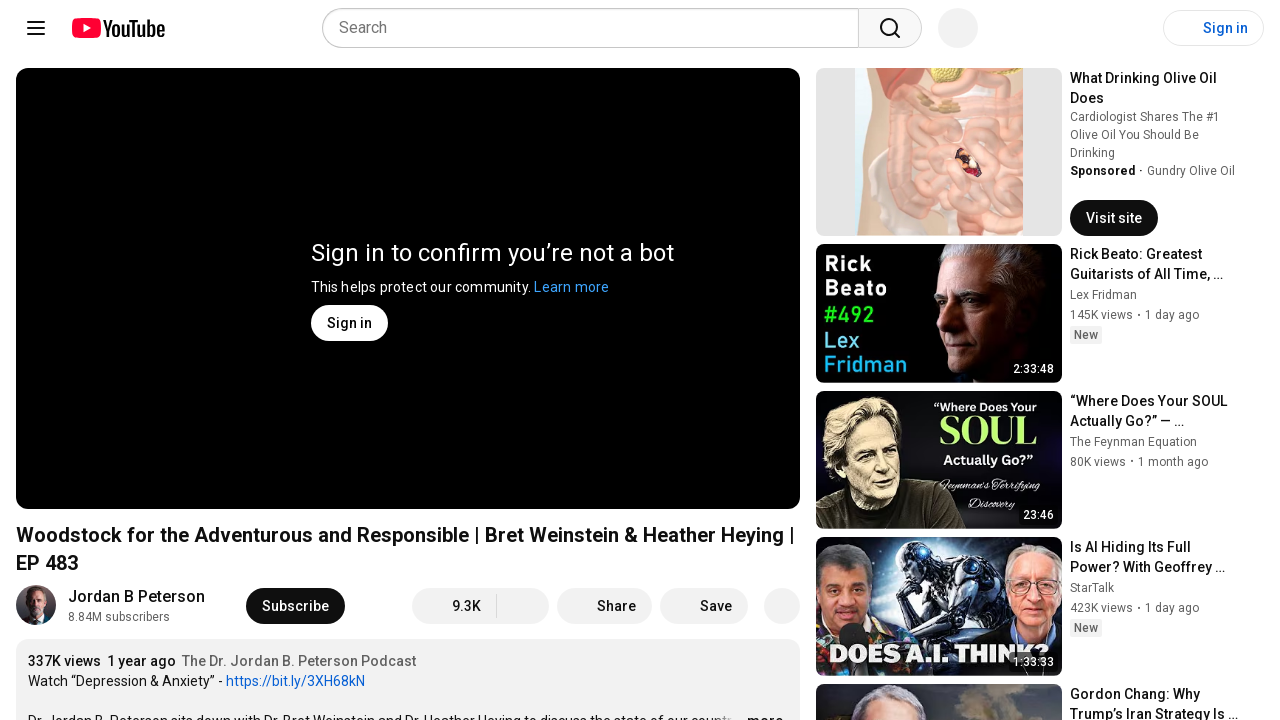

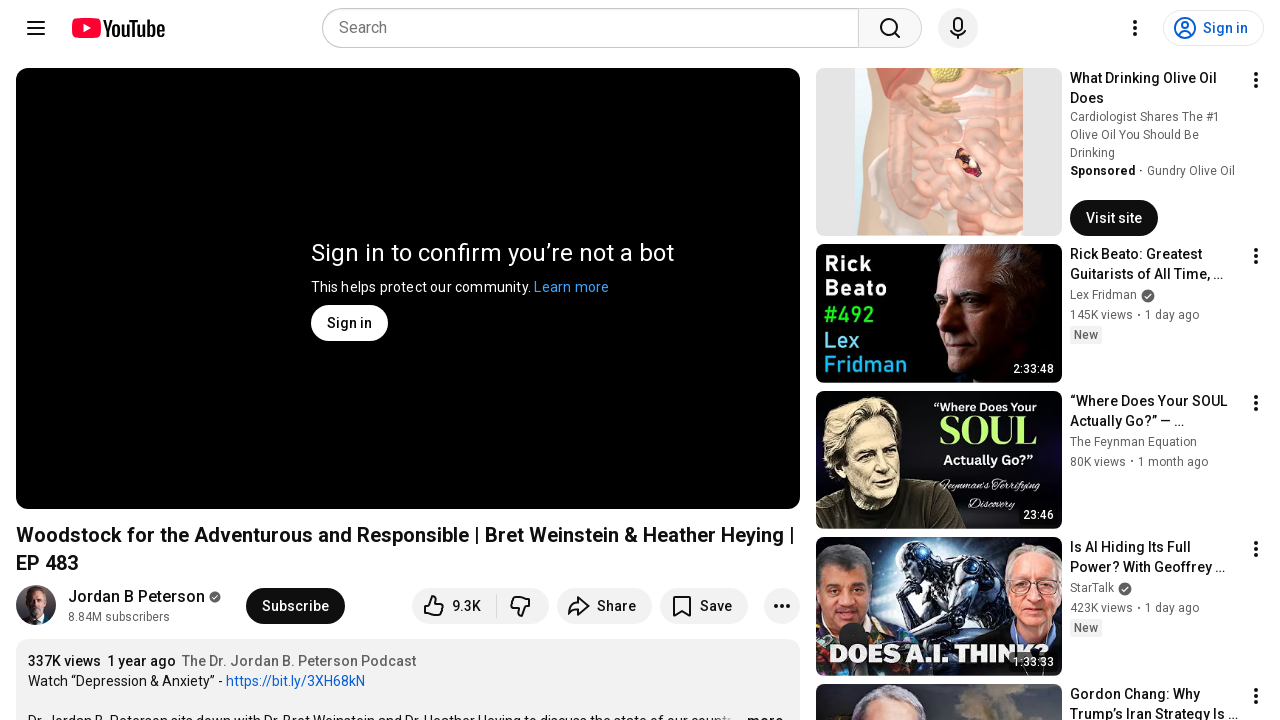